Tests a signature pad application by drawing on the canvas using click-and-drag actions, then clearing the canvas

Starting URL: http://szimek.github.io/signature_pad/

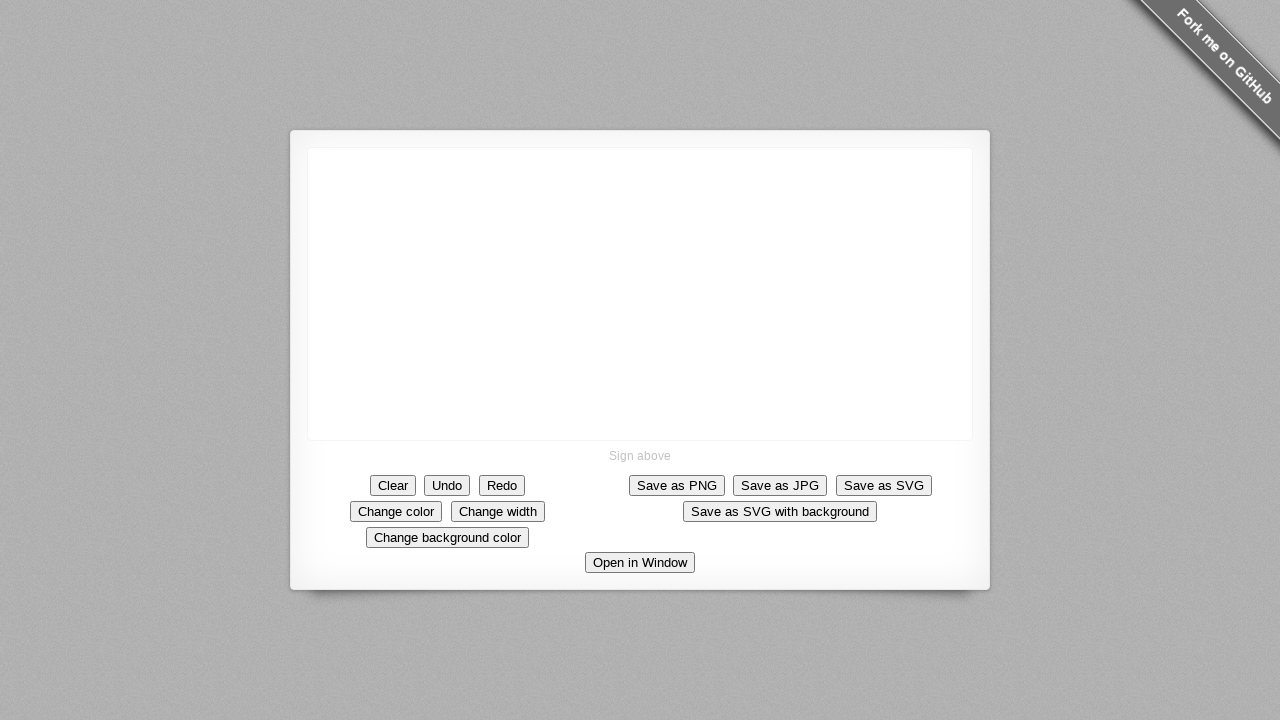

Located canvas element for drawing
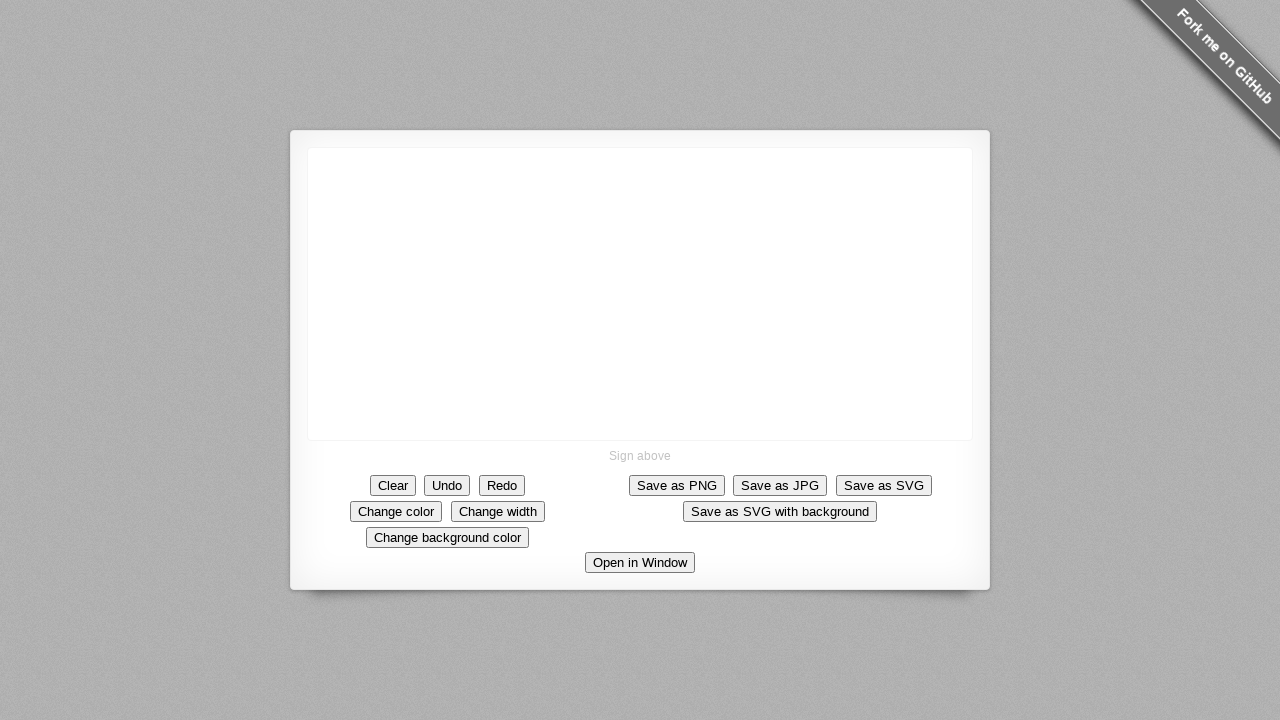

Clicked on canvas to initiate drawing at (640, 294) on xpath=//canvas
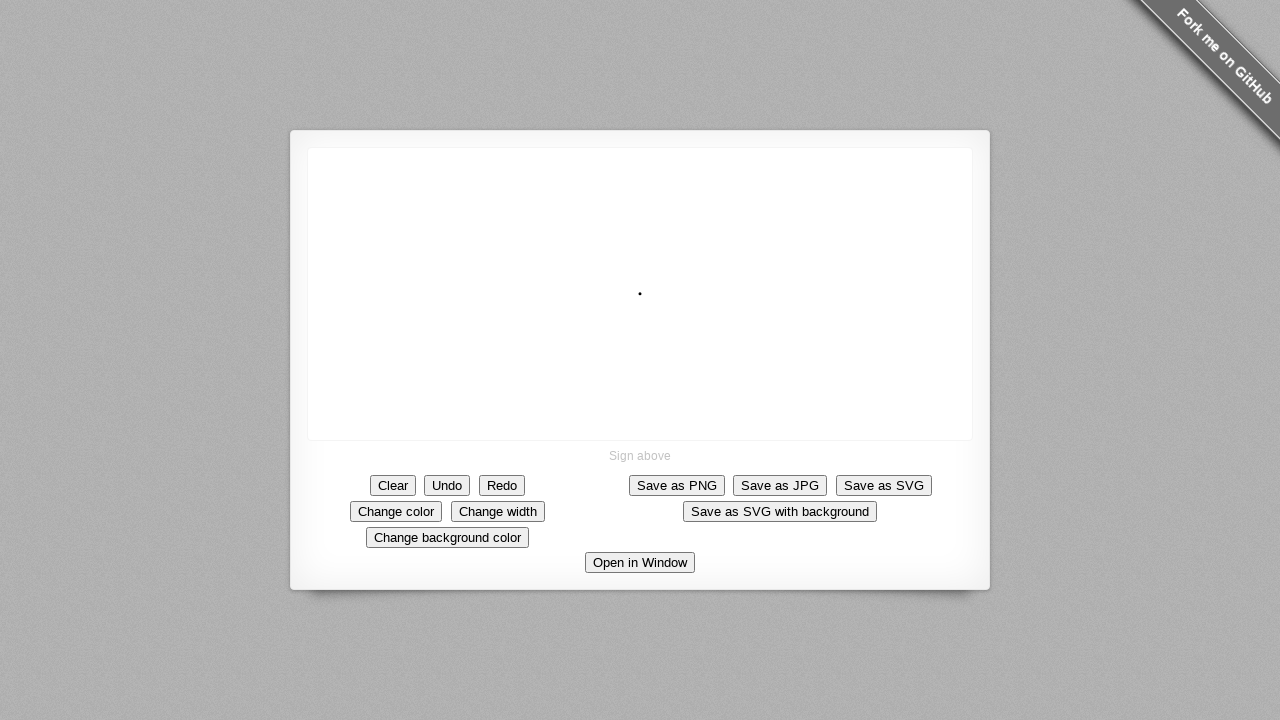

Pressed mouse button down to start dragging at (640, 294)
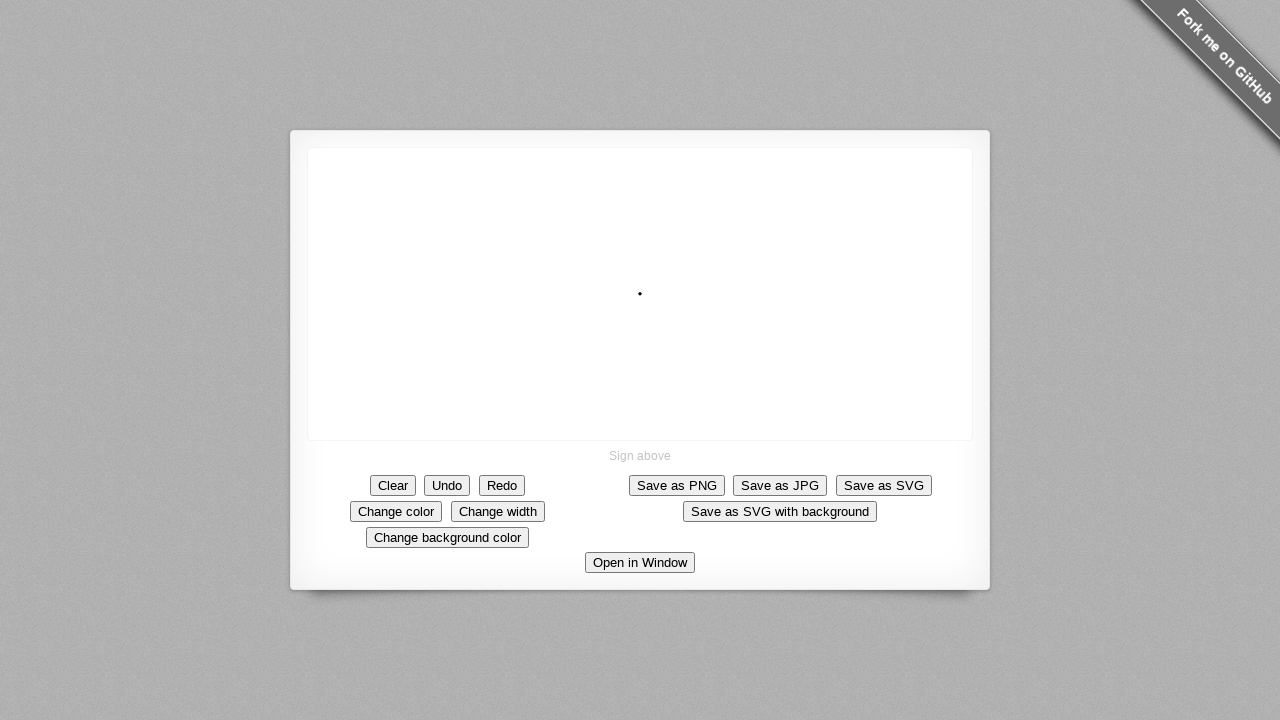

Moved mouse to create diagonal line (iteration 1/10) at (640, 294)
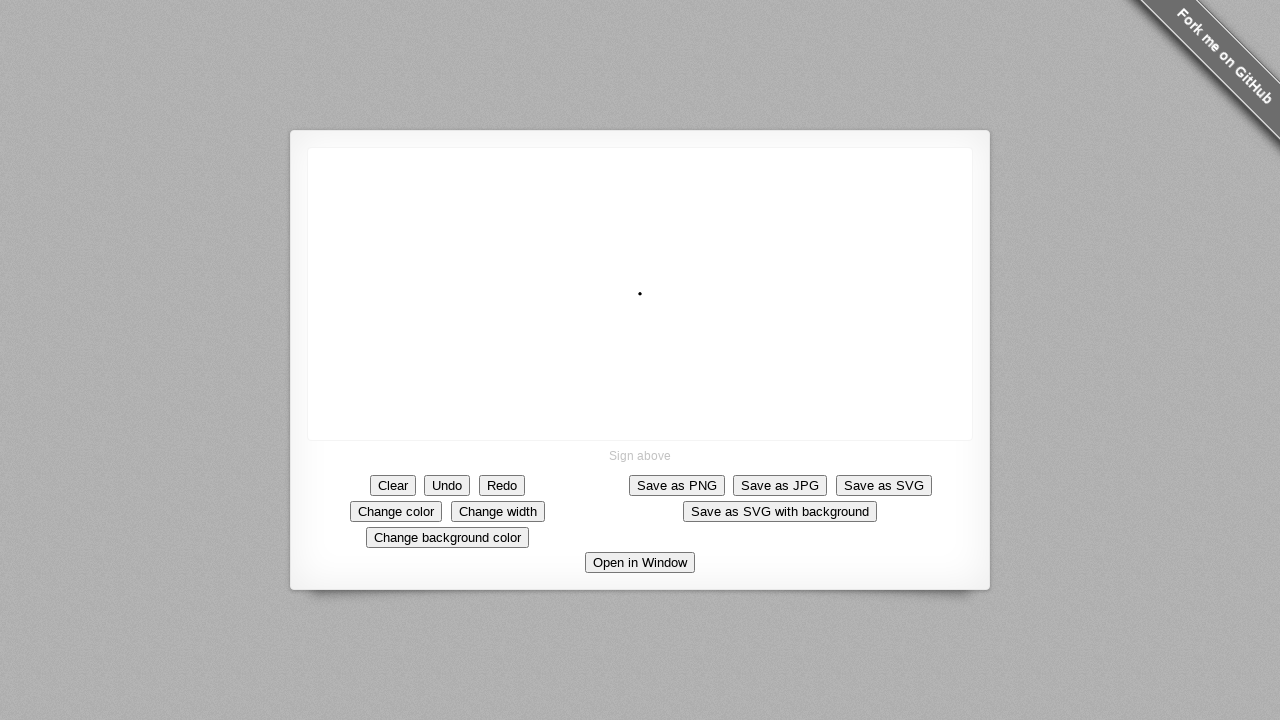

Moved mouse to create diagonal line (iteration 2/10) at (635, 289)
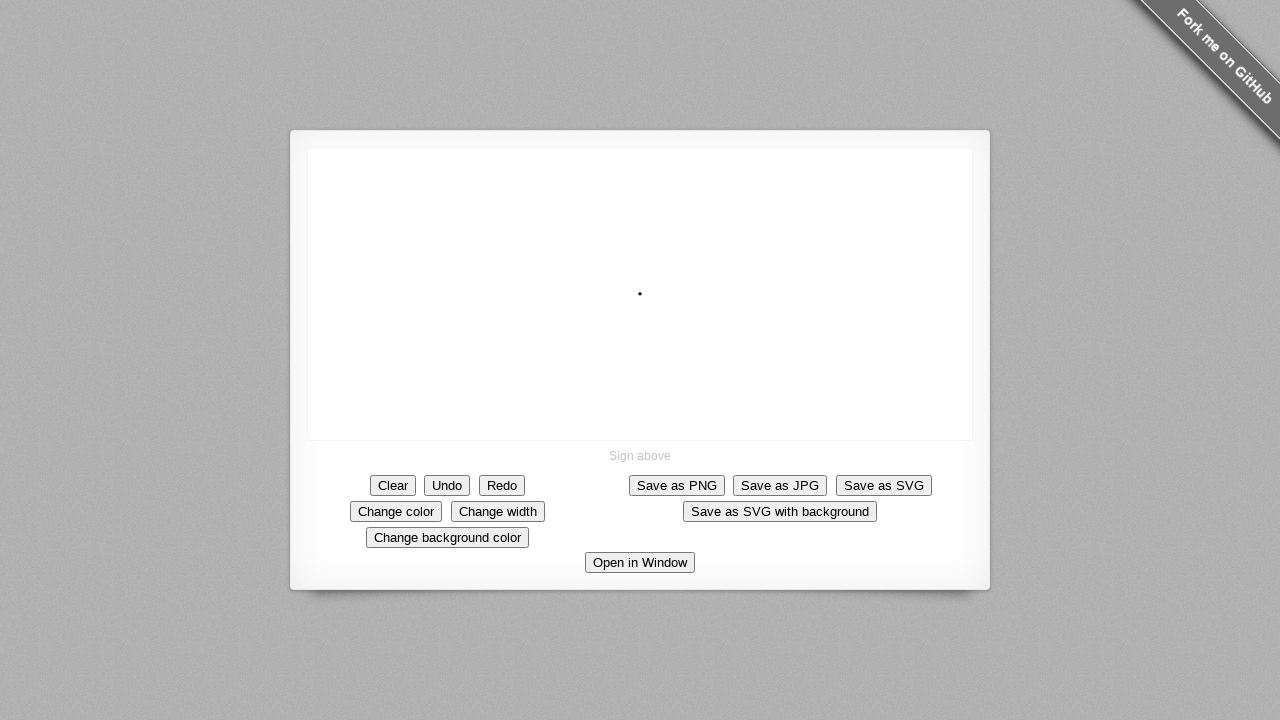

Moved mouse to create diagonal line (iteration 3/10) at (630, 284)
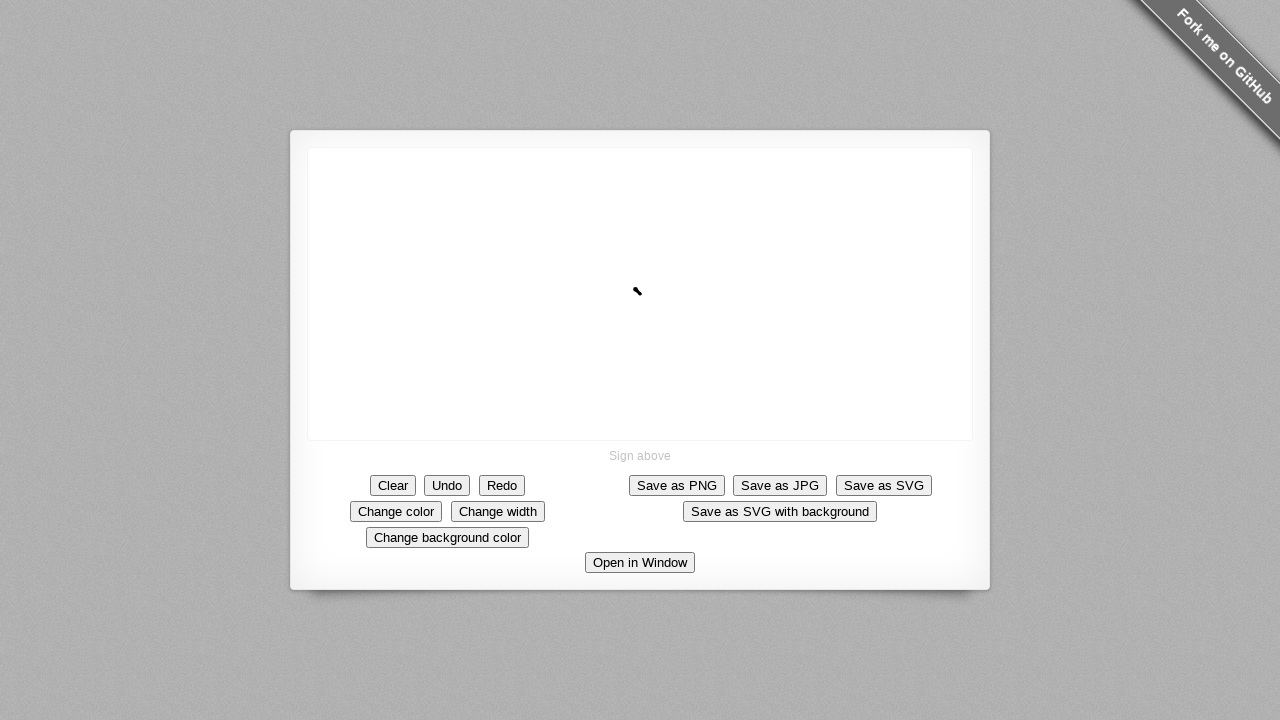

Moved mouse to create diagonal line (iteration 4/10) at (625, 279)
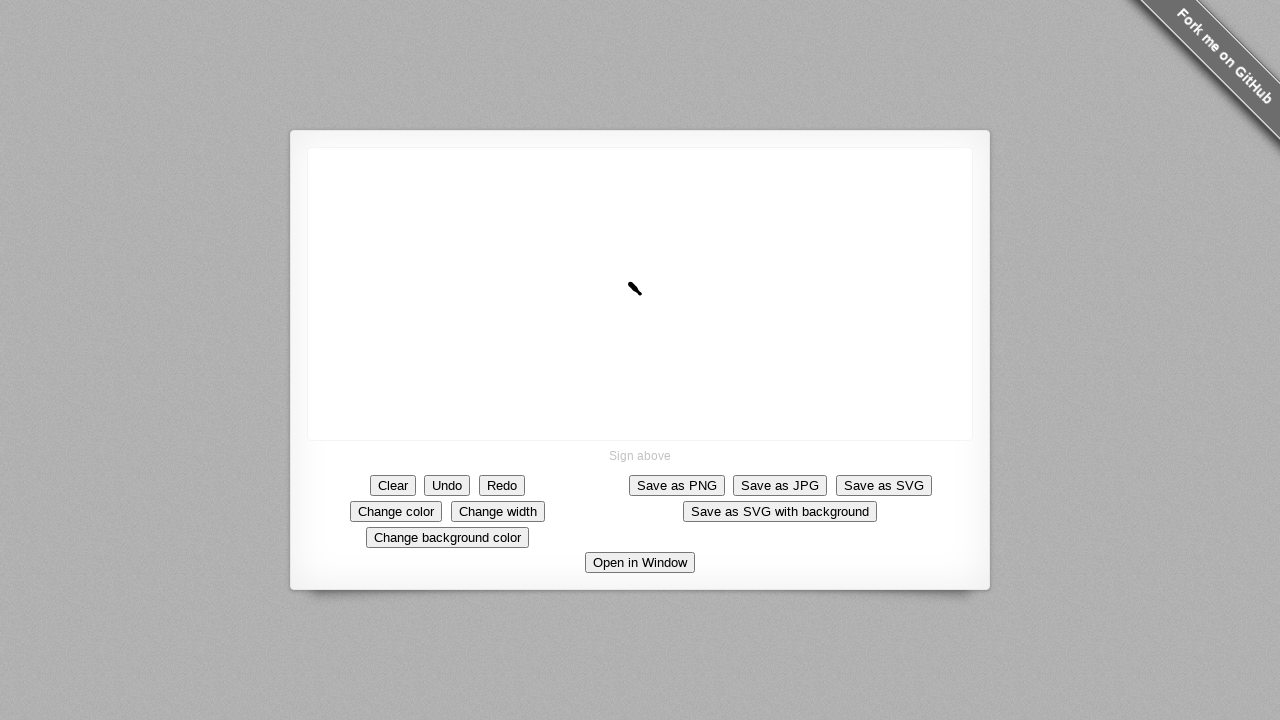

Moved mouse to create diagonal line (iteration 5/10) at (620, 274)
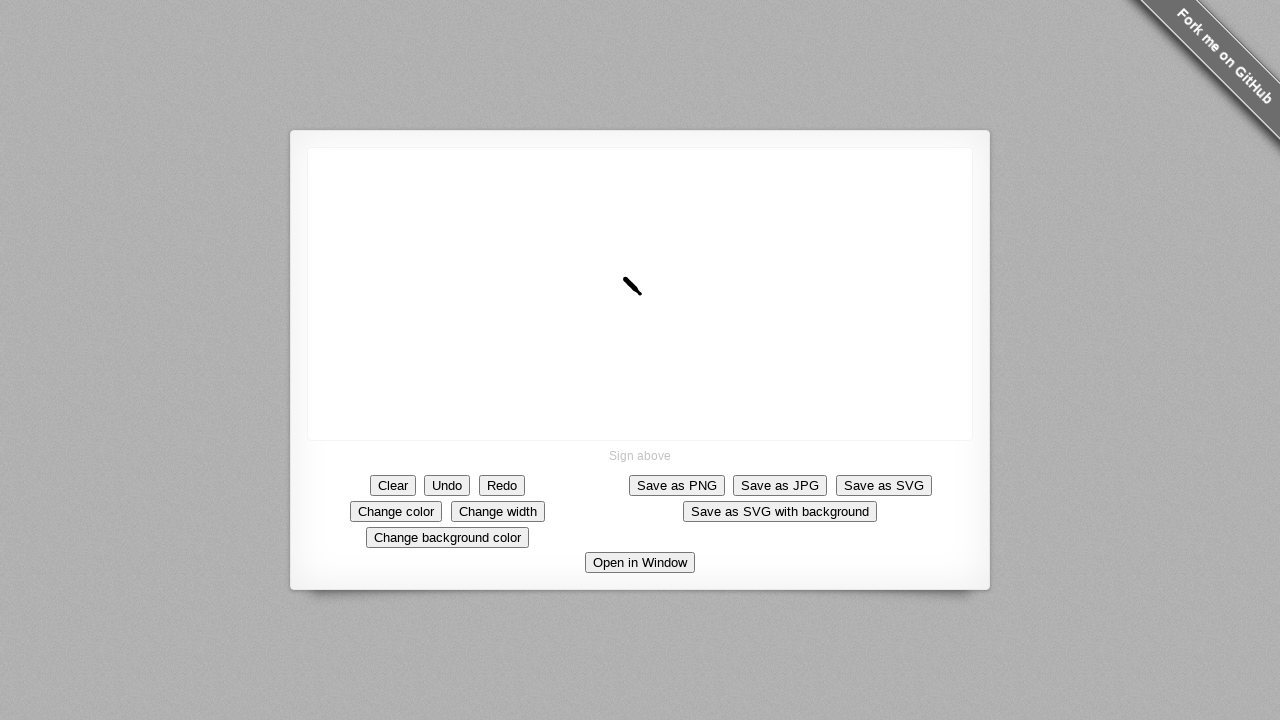

Moved mouse to create diagonal line (iteration 6/10) at (615, 269)
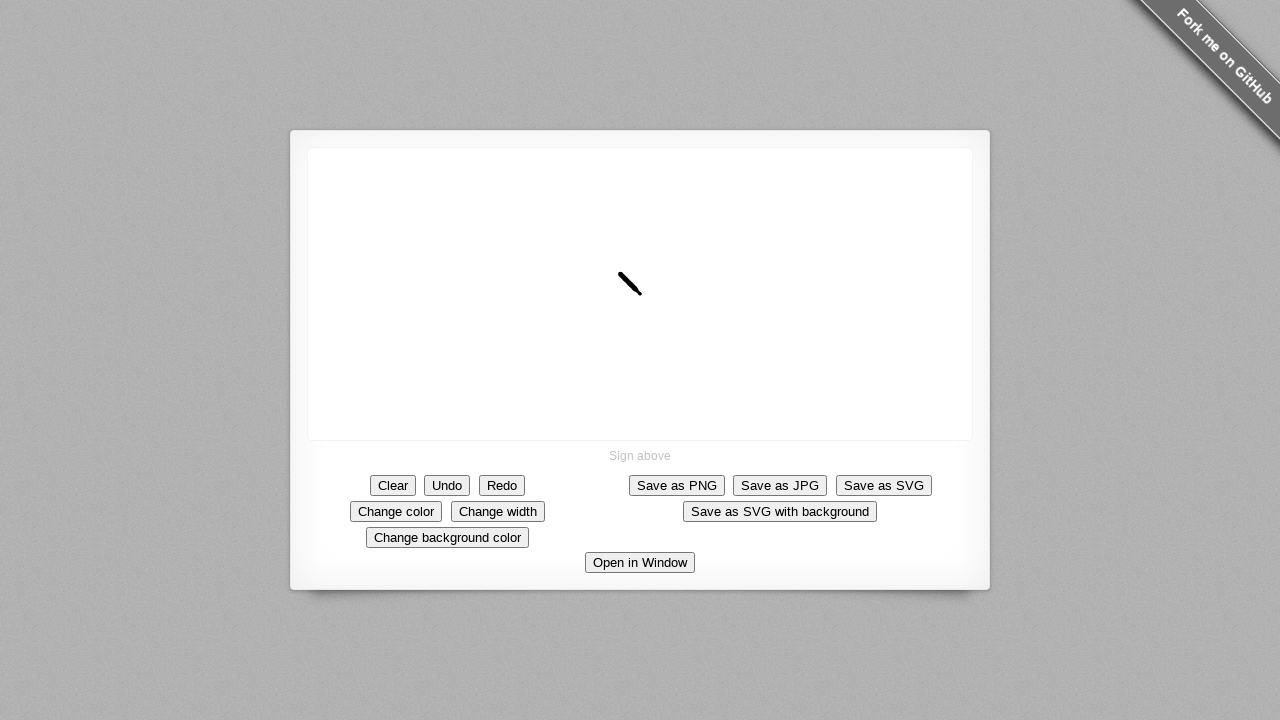

Moved mouse to create diagonal line (iteration 7/10) at (610, 264)
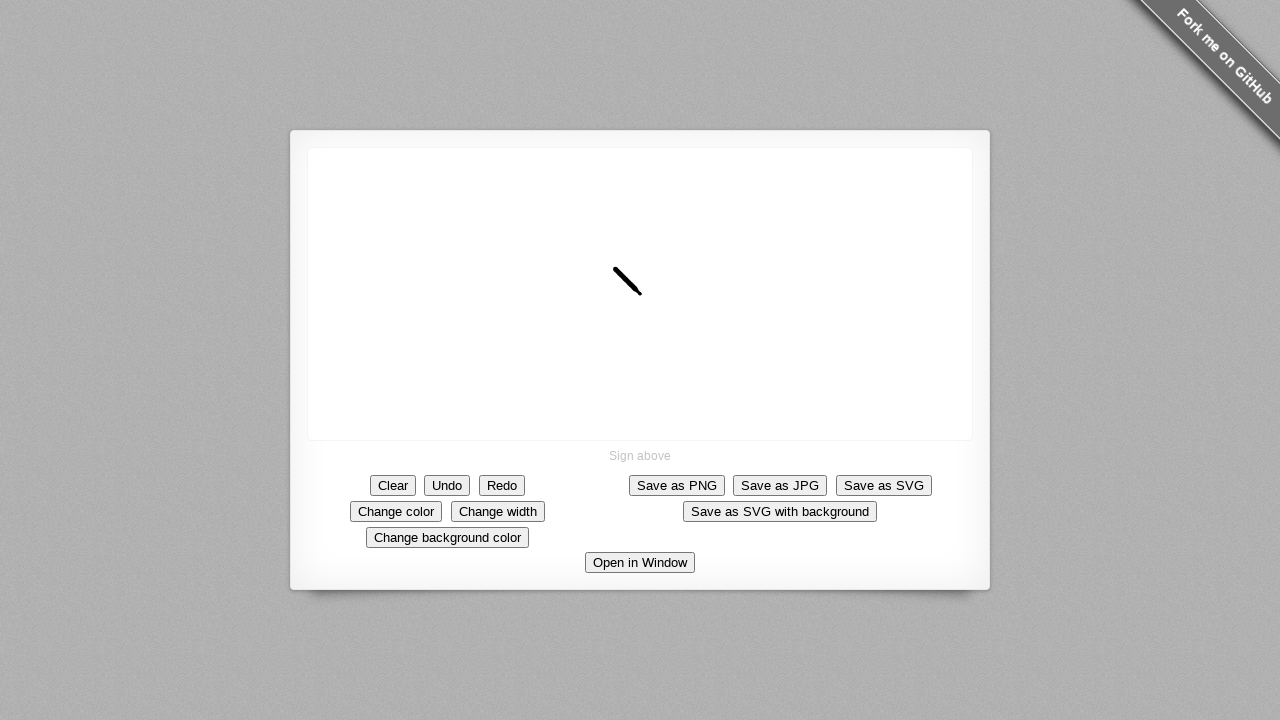

Moved mouse to create diagonal line (iteration 8/10) at (605, 259)
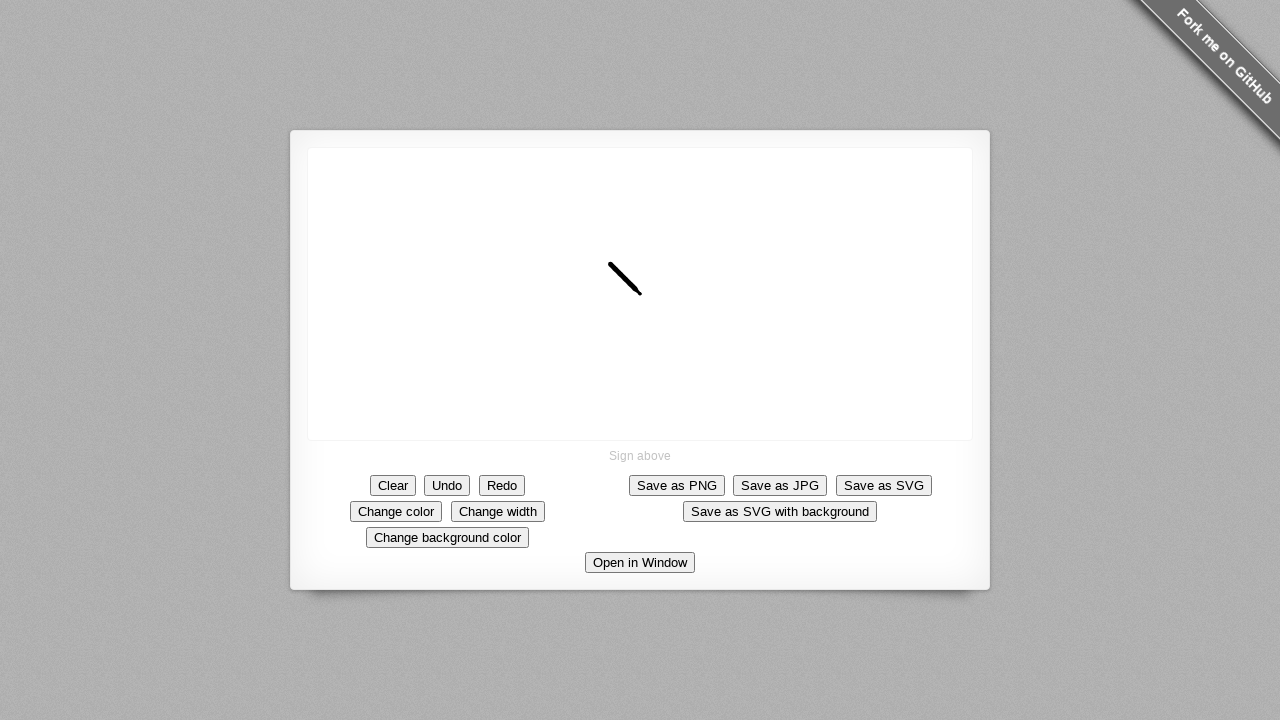

Moved mouse to create diagonal line (iteration 9/10) at (600, 254)
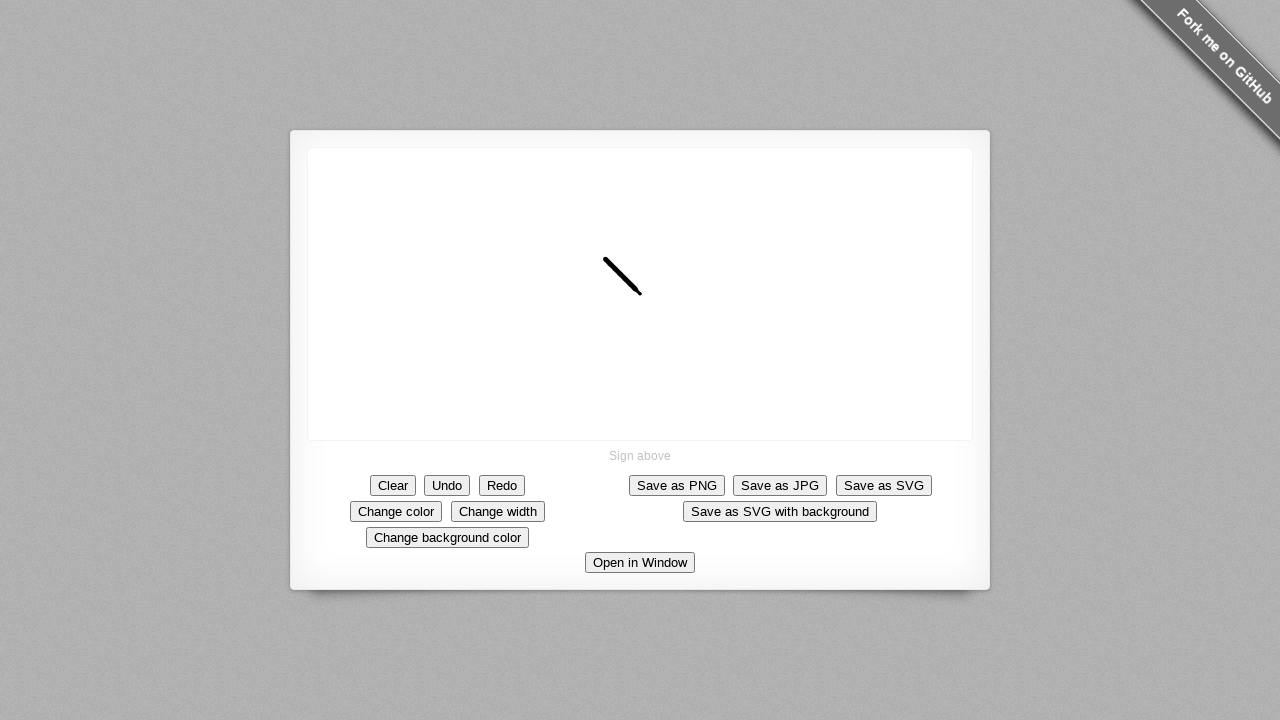

Moved mouse to create diagonal line (iteration 10/10) at (595, 249)
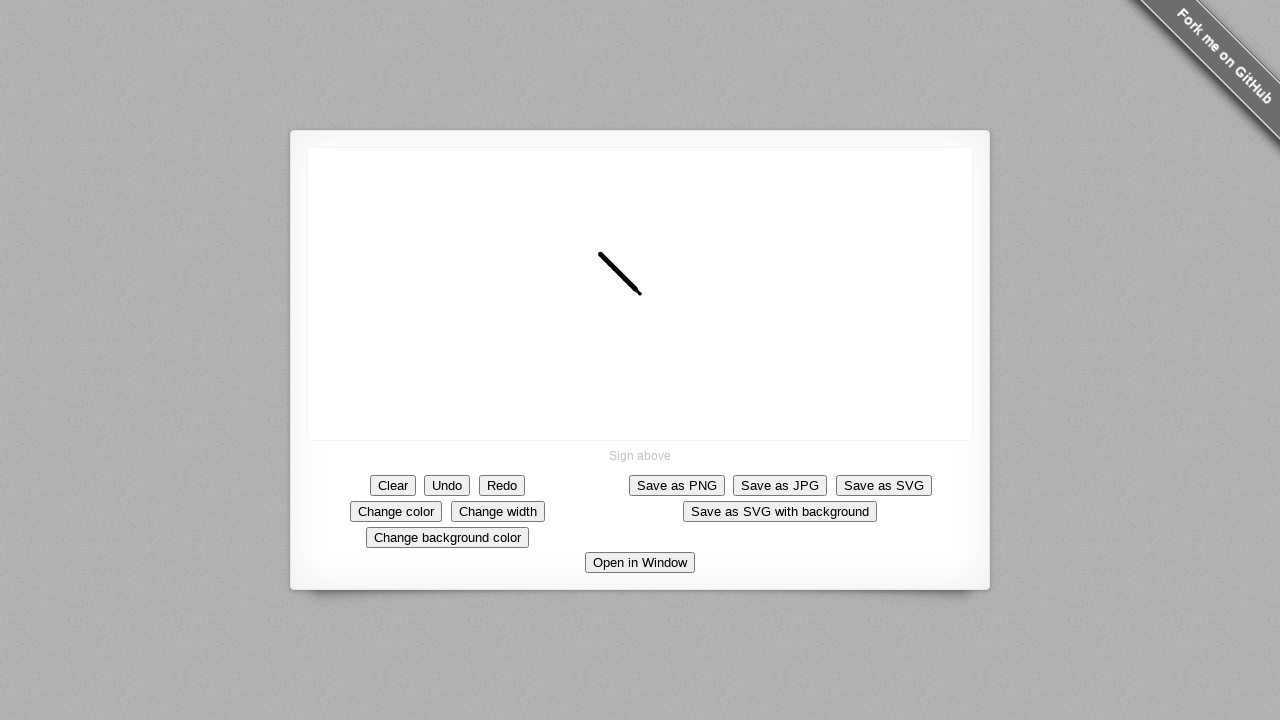

Released mouse button to finish drawing at (595, 249)
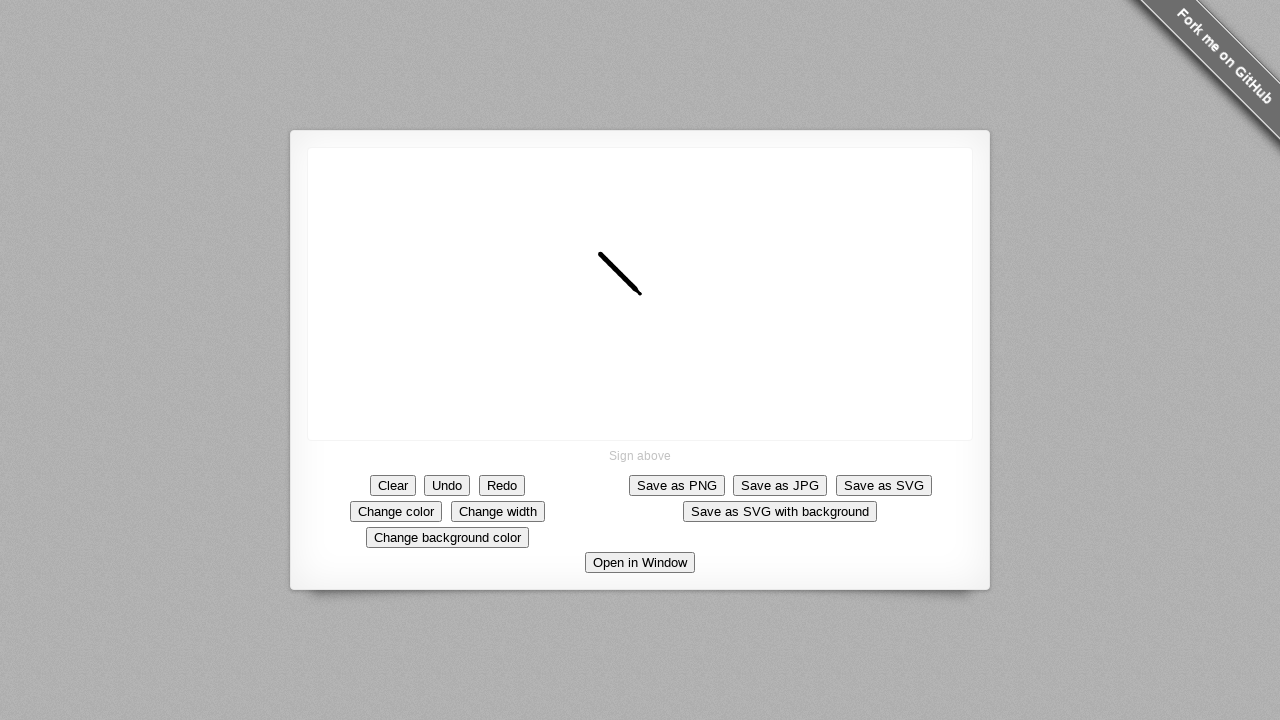

Clicked clear button to reset the canvas at (393, 485) on xpath=//button[@class='button clear']
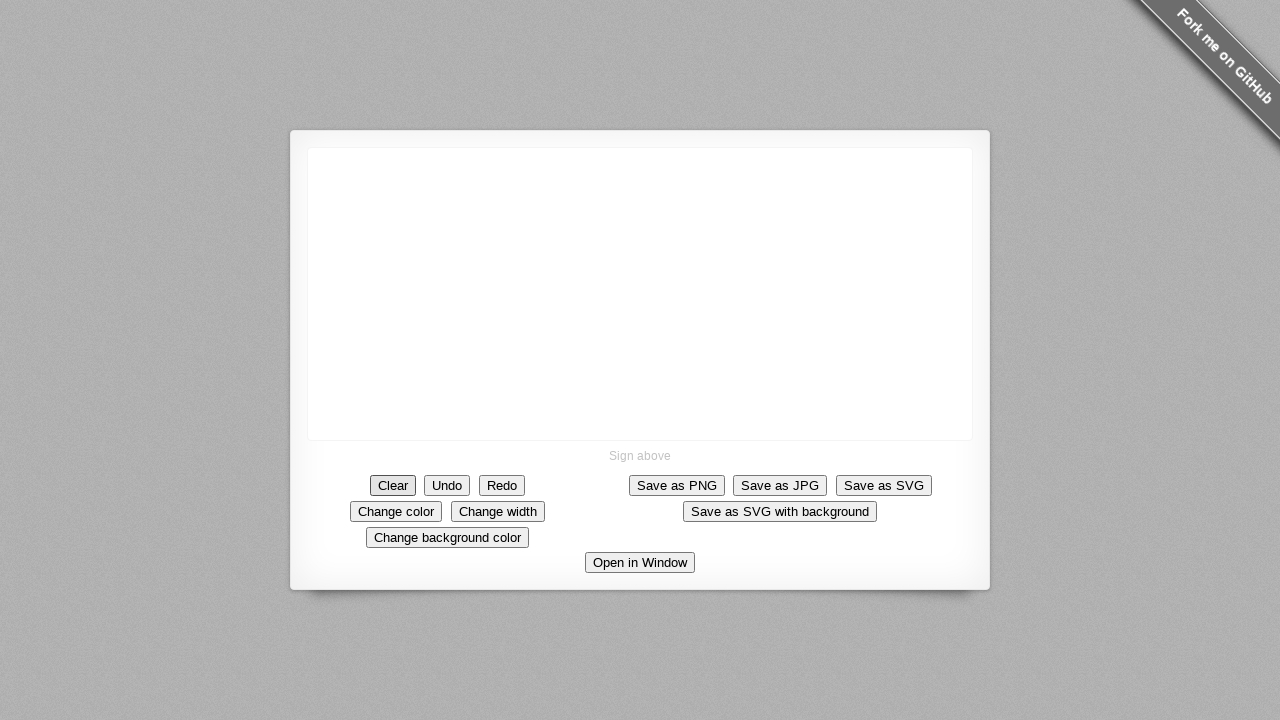

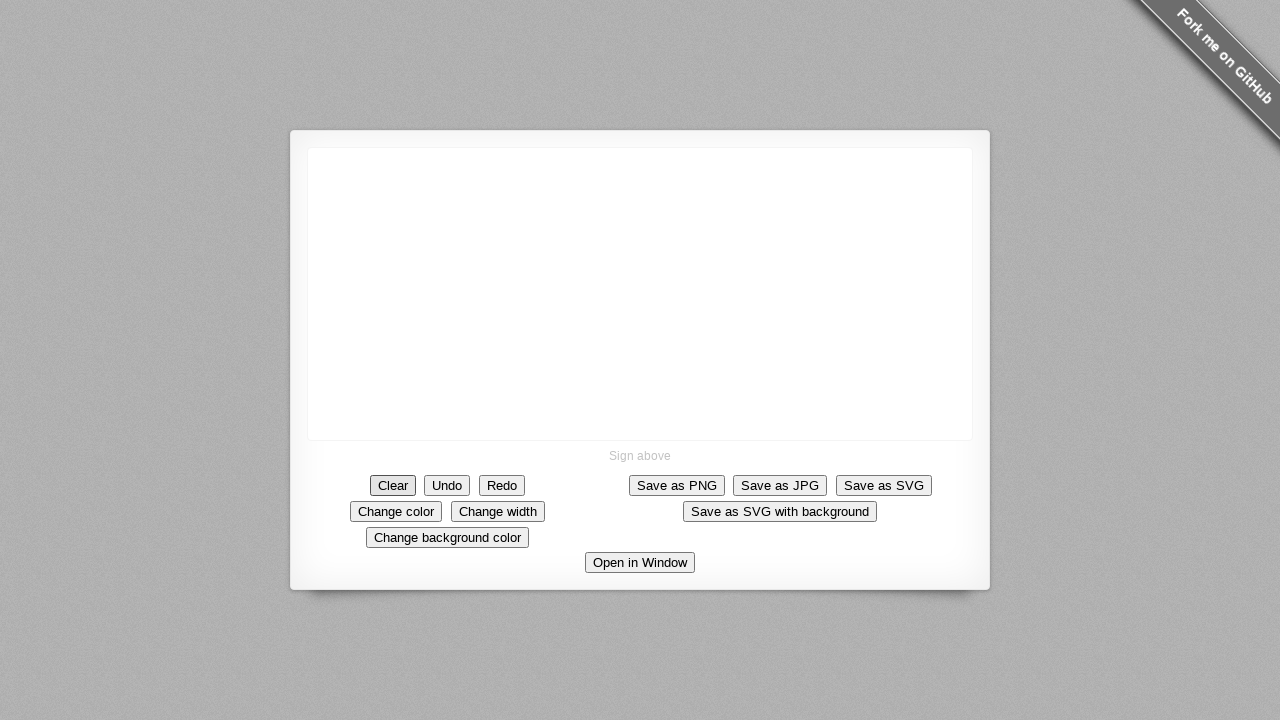